Tests drag and drop functionality on the jQuery UI droppable demo page by dragging an element and dropping it onto a target area within an iframe

Starting URL: https://jqueryui.com/droppable

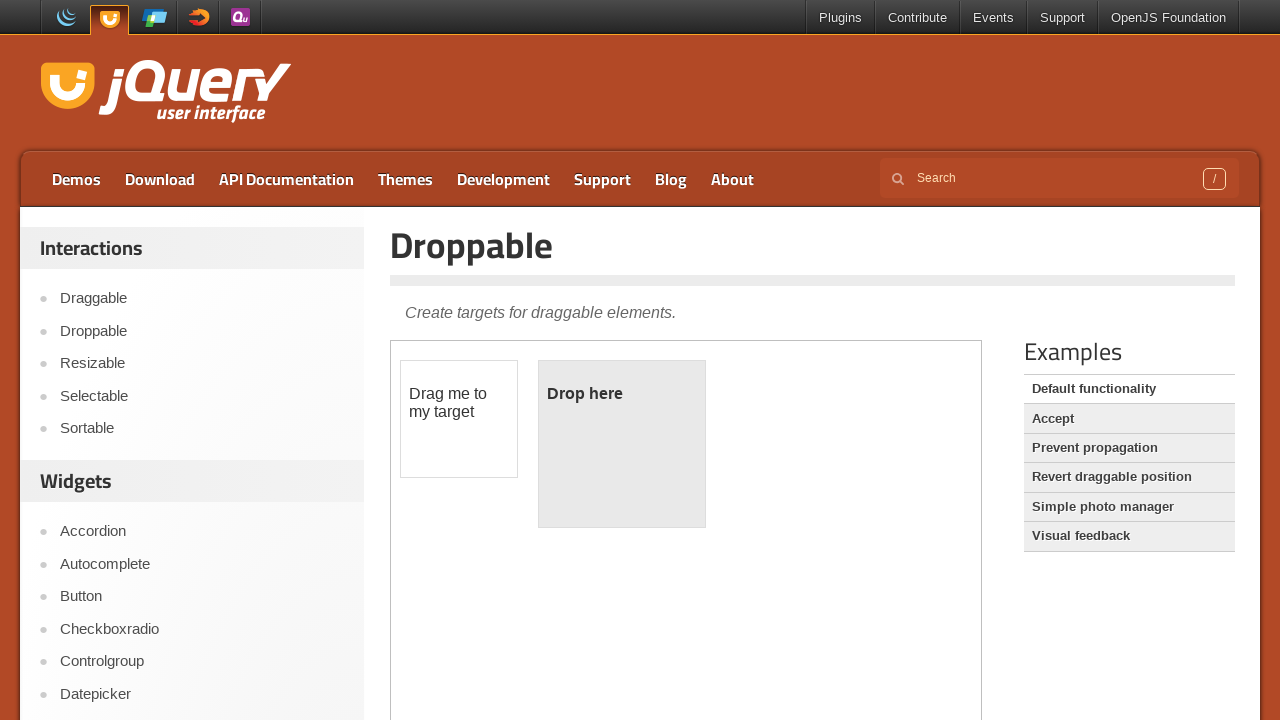

Located the iframe containing the drag and drop demo
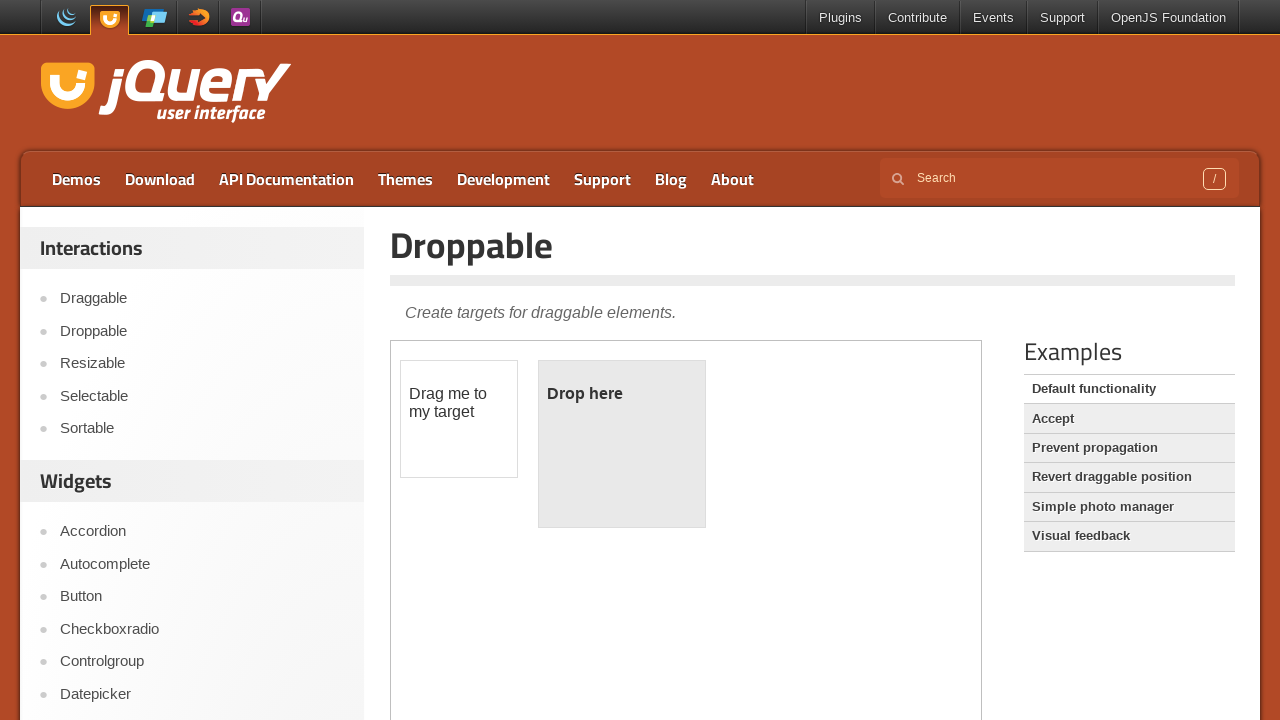

Located the draggable element
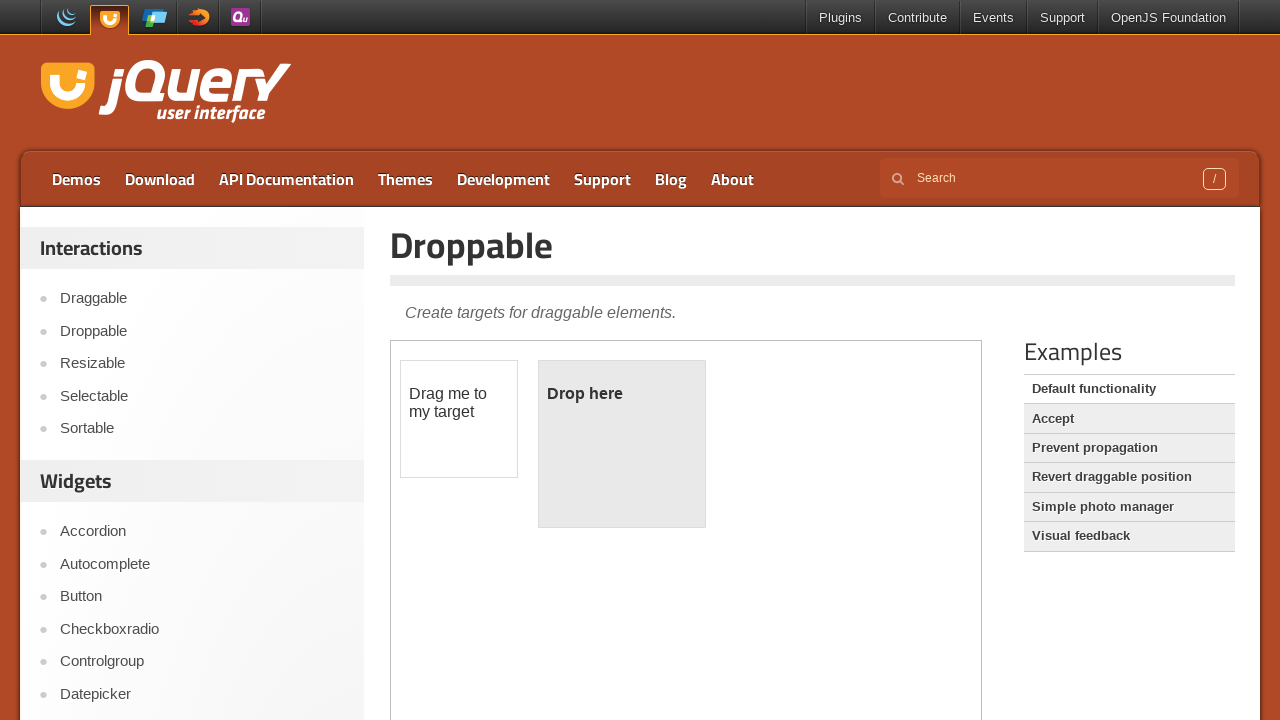

Located the droppable target element
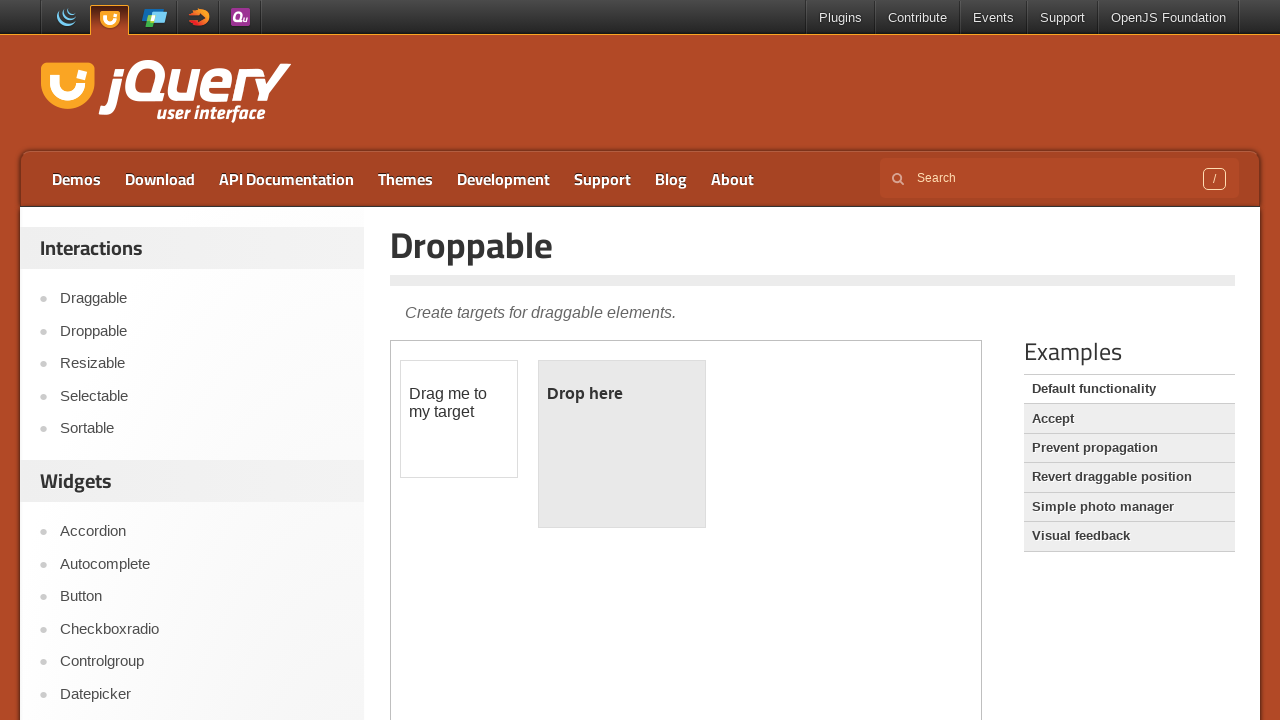

Dragged the element and dropped it onto the target area at (622, 444)
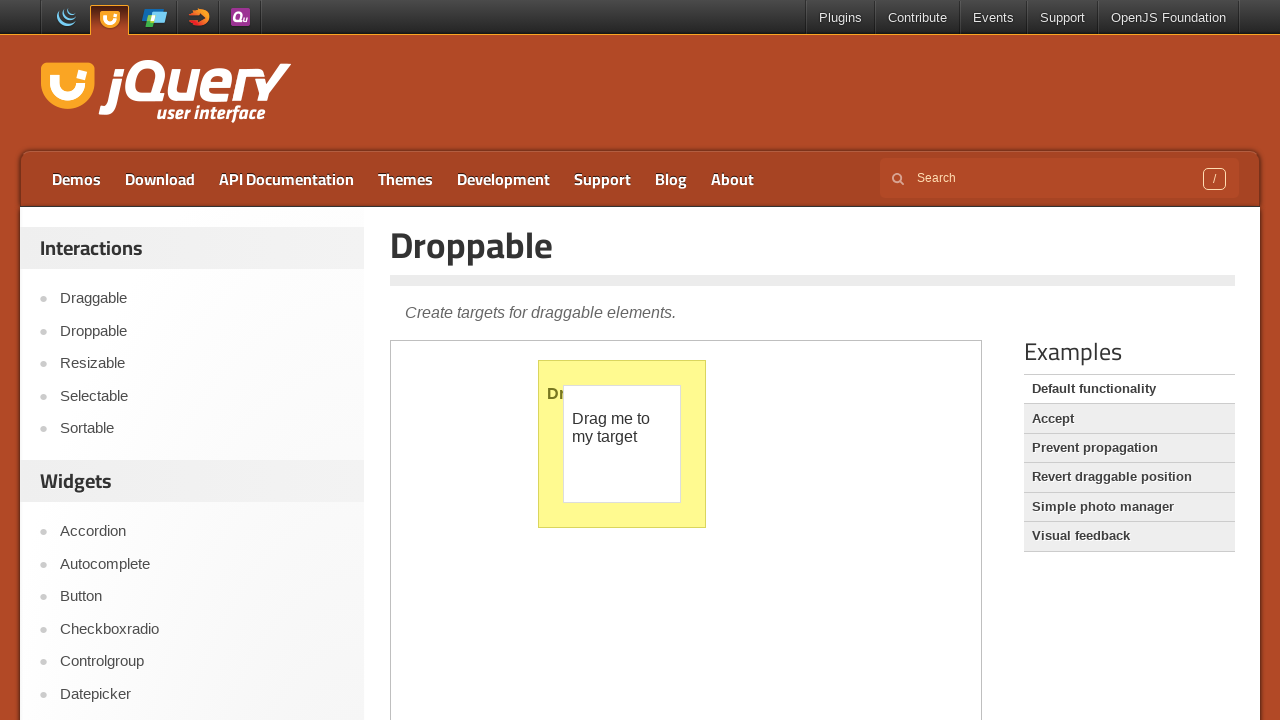

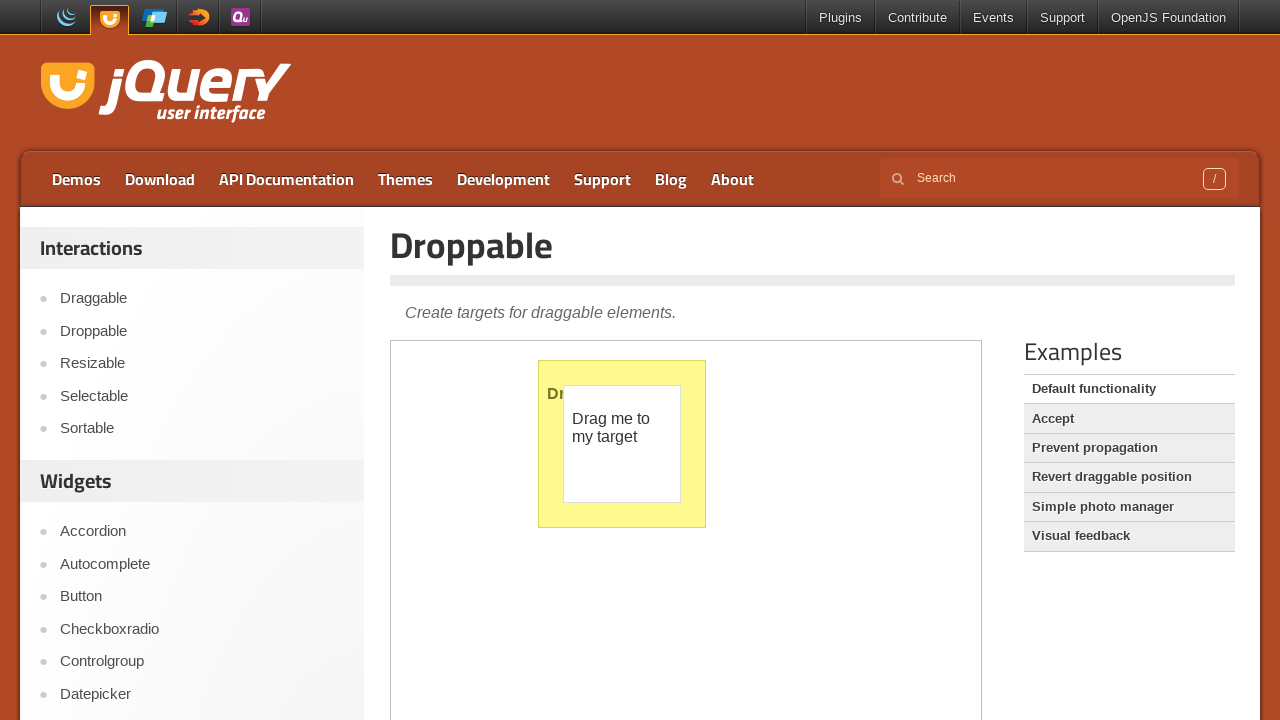